Tests error handling when second number field contains non-numeric characters instead of numbers

Starting URL: https://testsheepnz.github.io/BasicCalculator

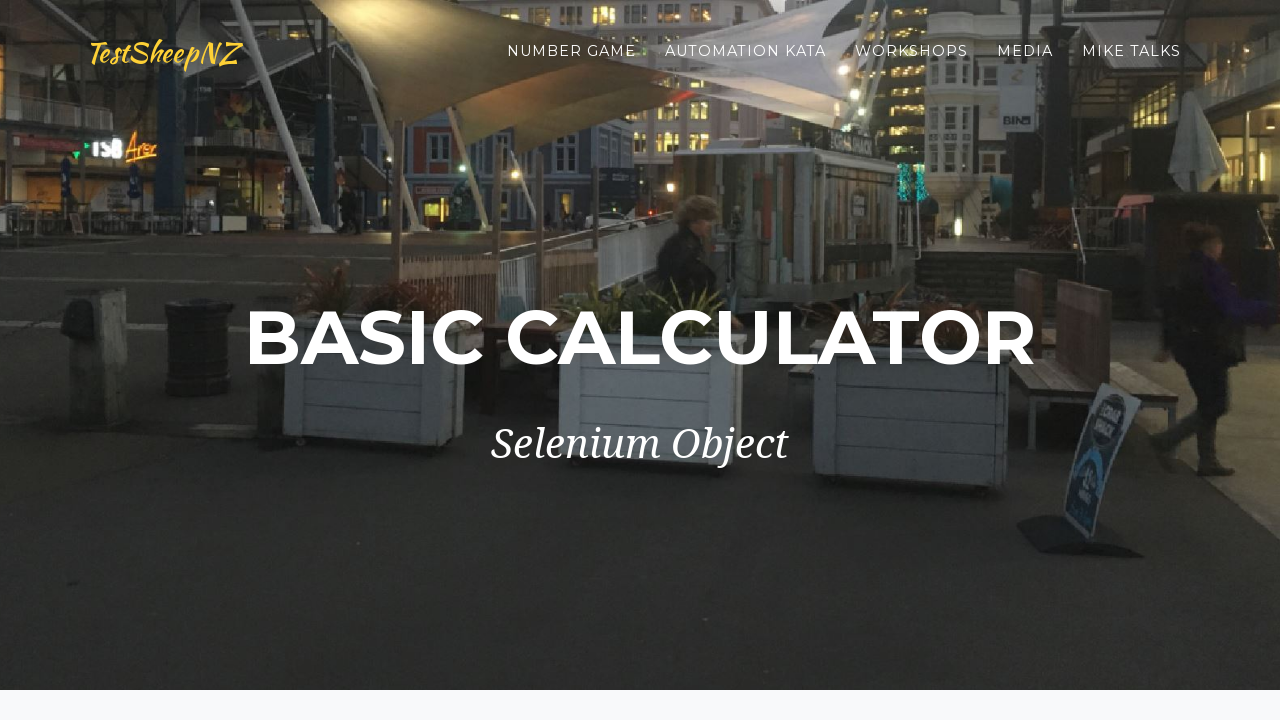

Selected build type option 0 on select[name="selectBuild"]
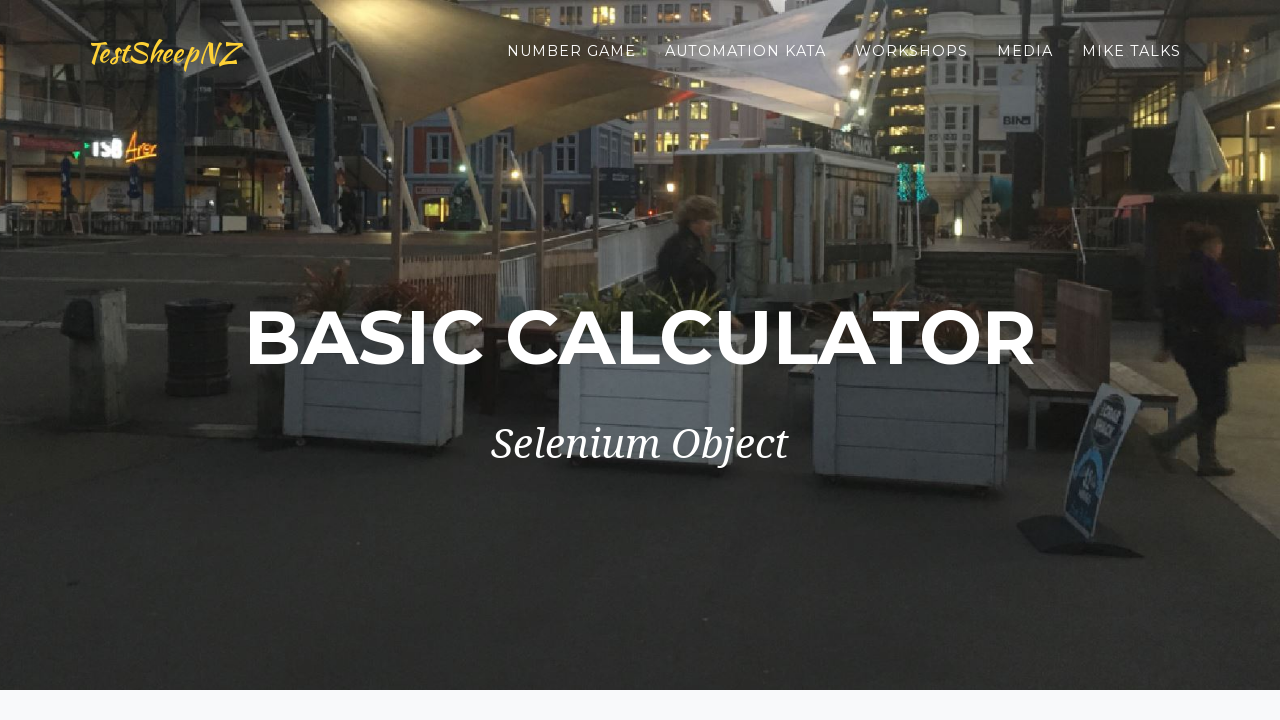

Filled first number field with '7' on #number1Field
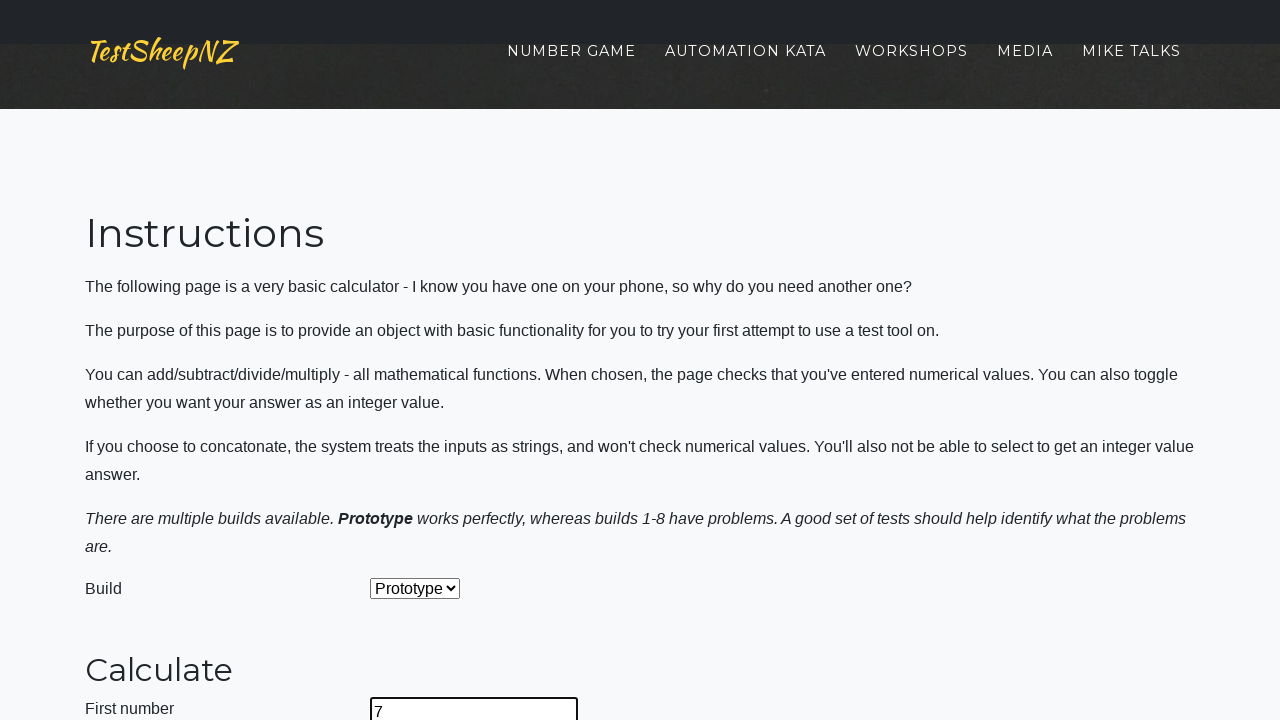

Filled second number field with non-numeric characters 'bs' on #number2Field
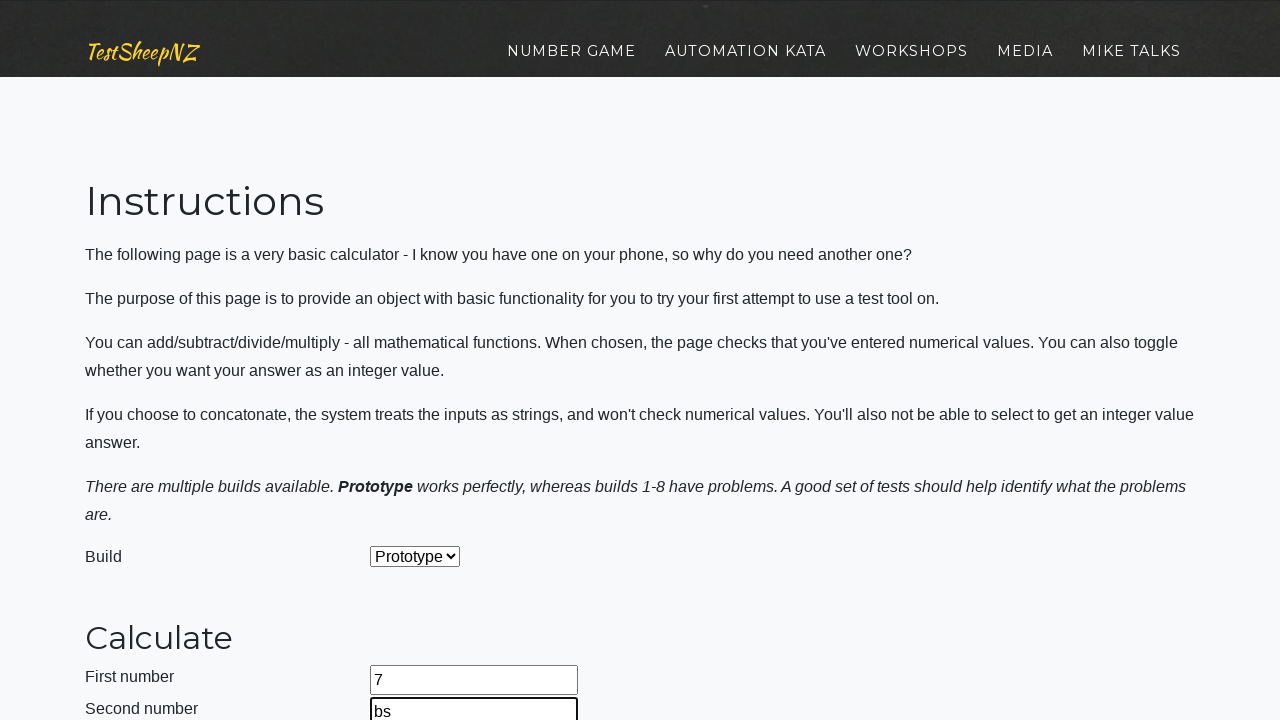

Selected ADD operation on select[name="selectOperation"]
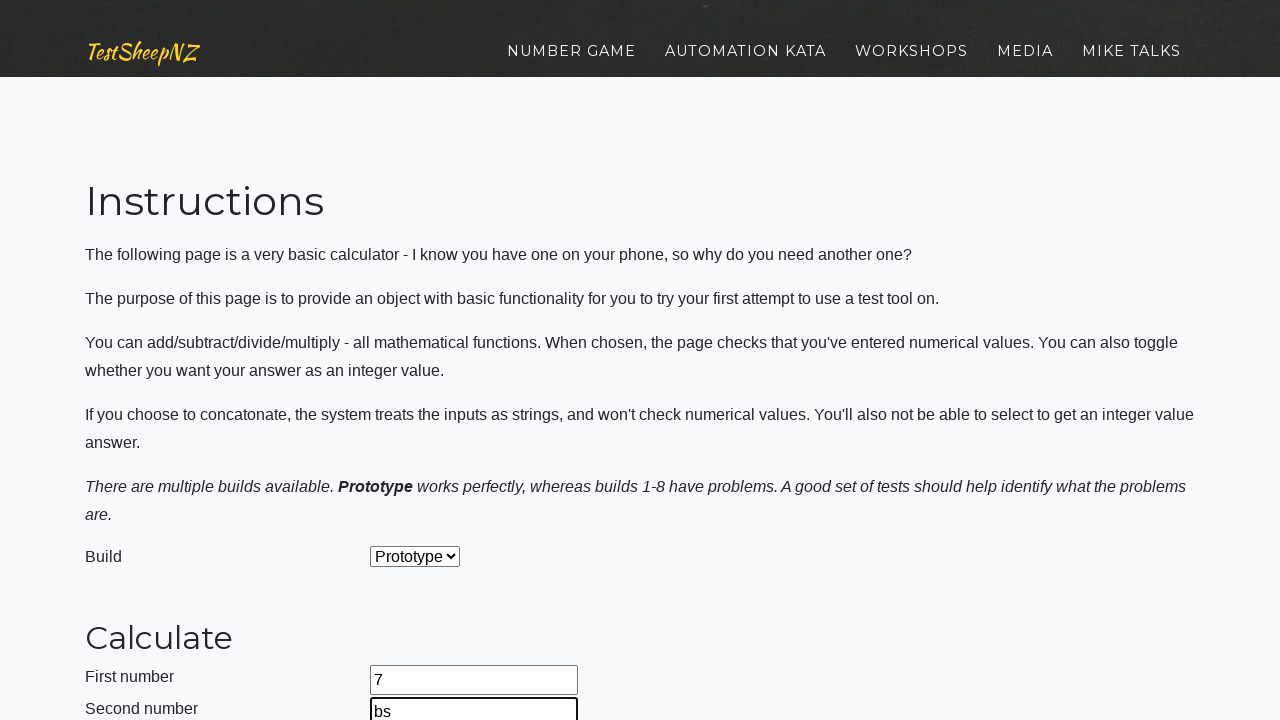

Clicked calculate button at (422, 361) on #calculateButton
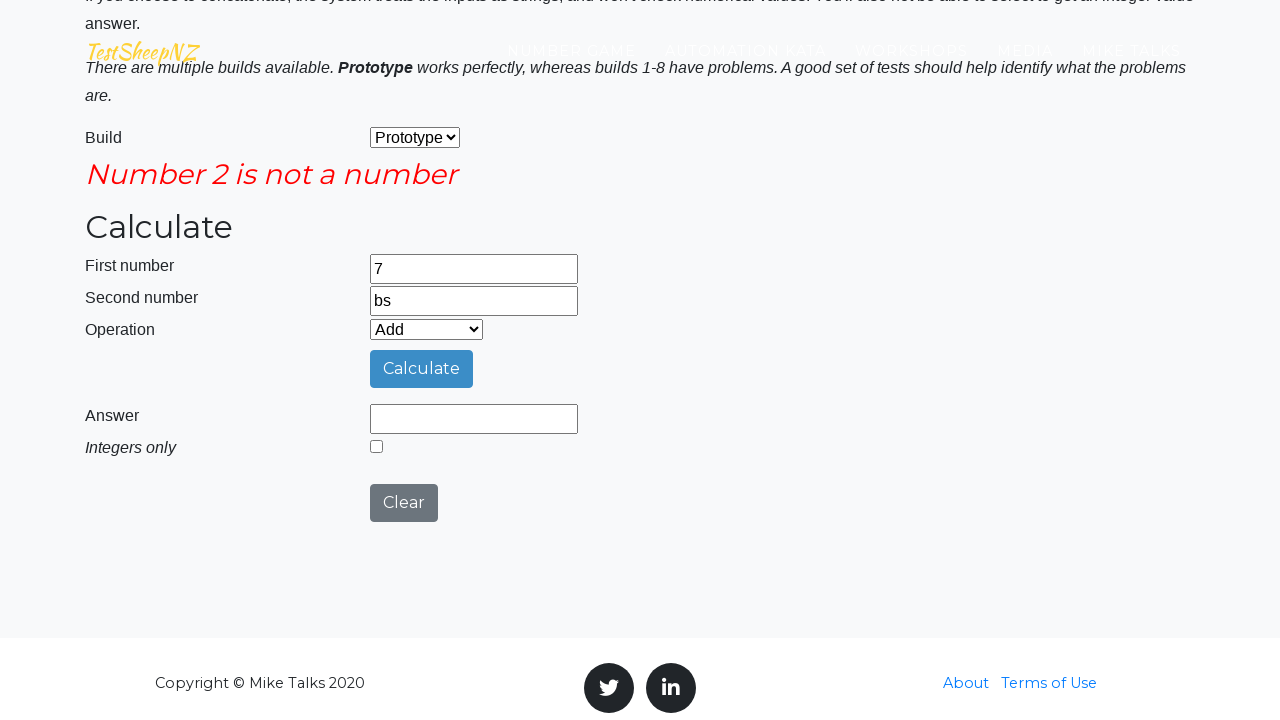

Error message field appeared, confirming error handling for non-numeric input
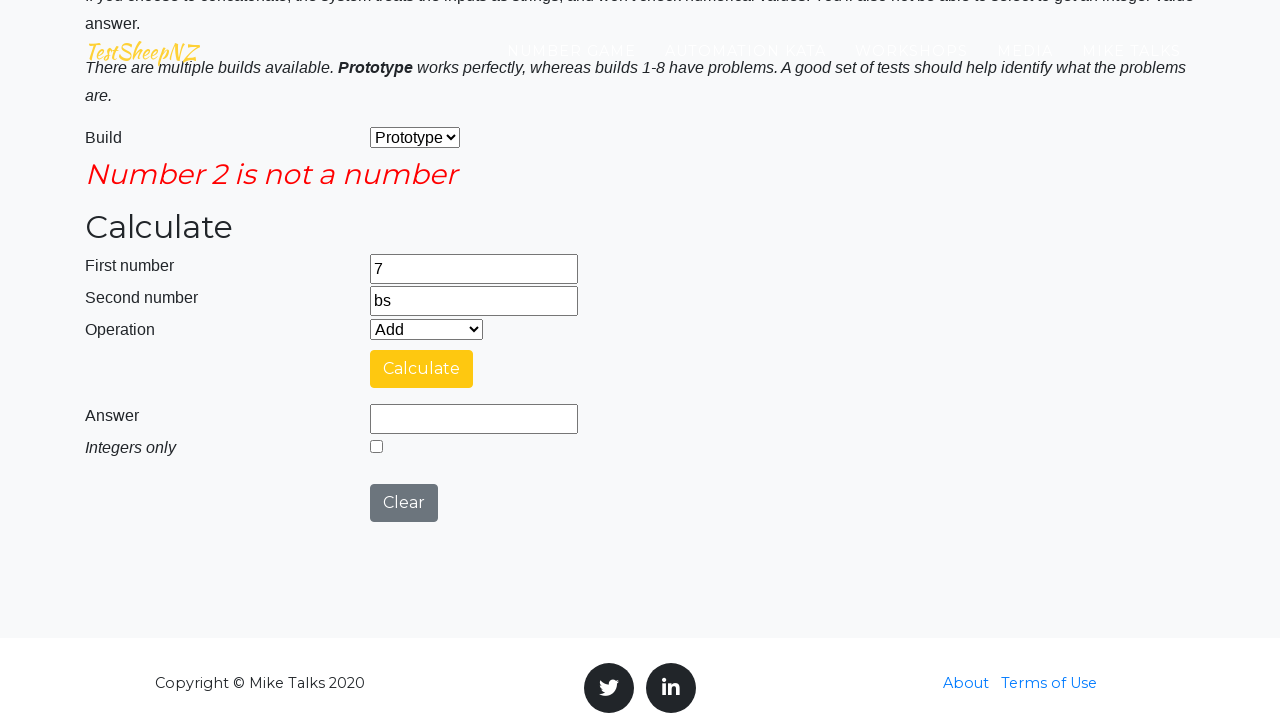

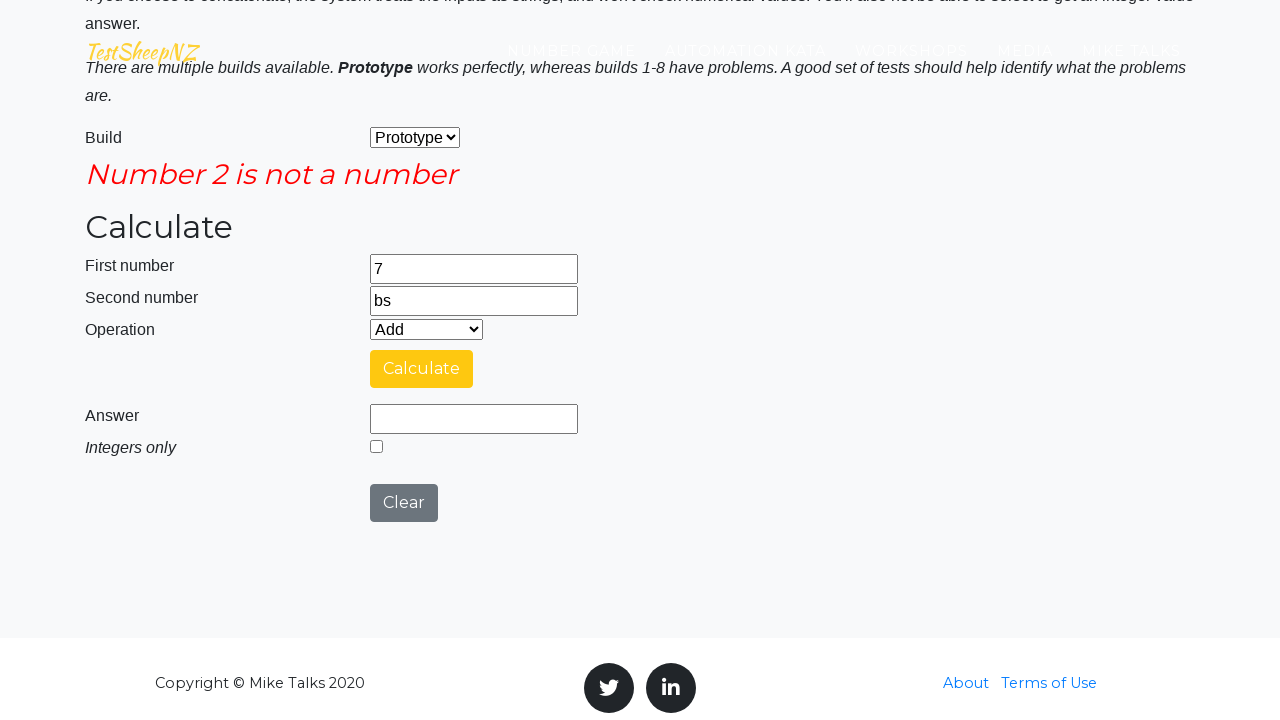